End-to-end test for GreenKart e-commerce site that adds multiple vegetables to cart, proceeds to checkout, and applies a promo code

Starting URL: https://rahulshettyacademy.com/seleniumPractise/

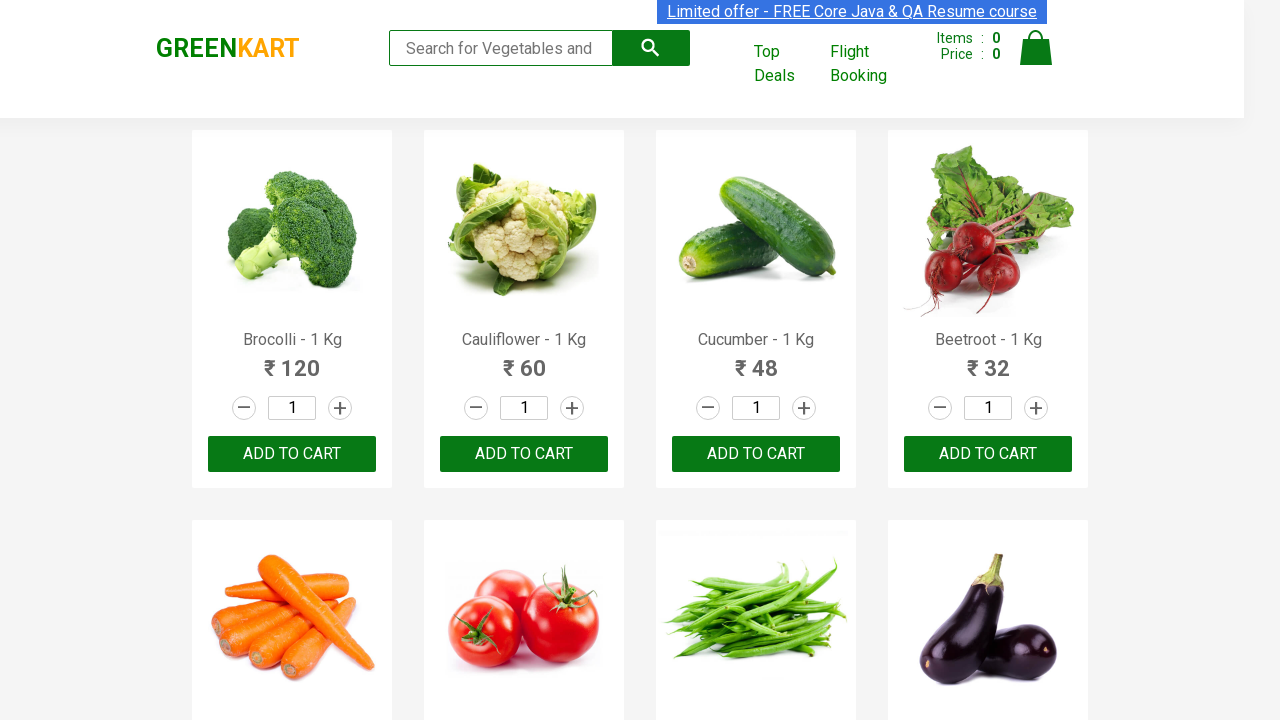

Waited for product names to load on GreenKart homepage
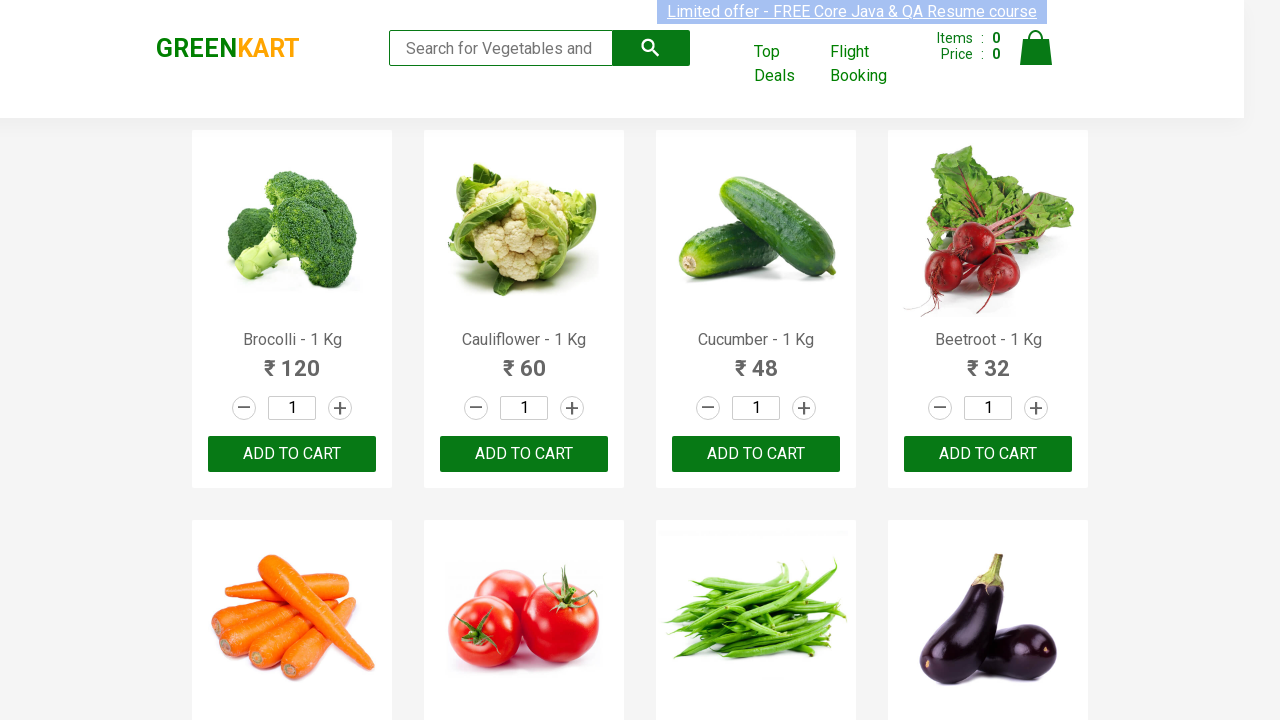

Retrieved all product elements from the page
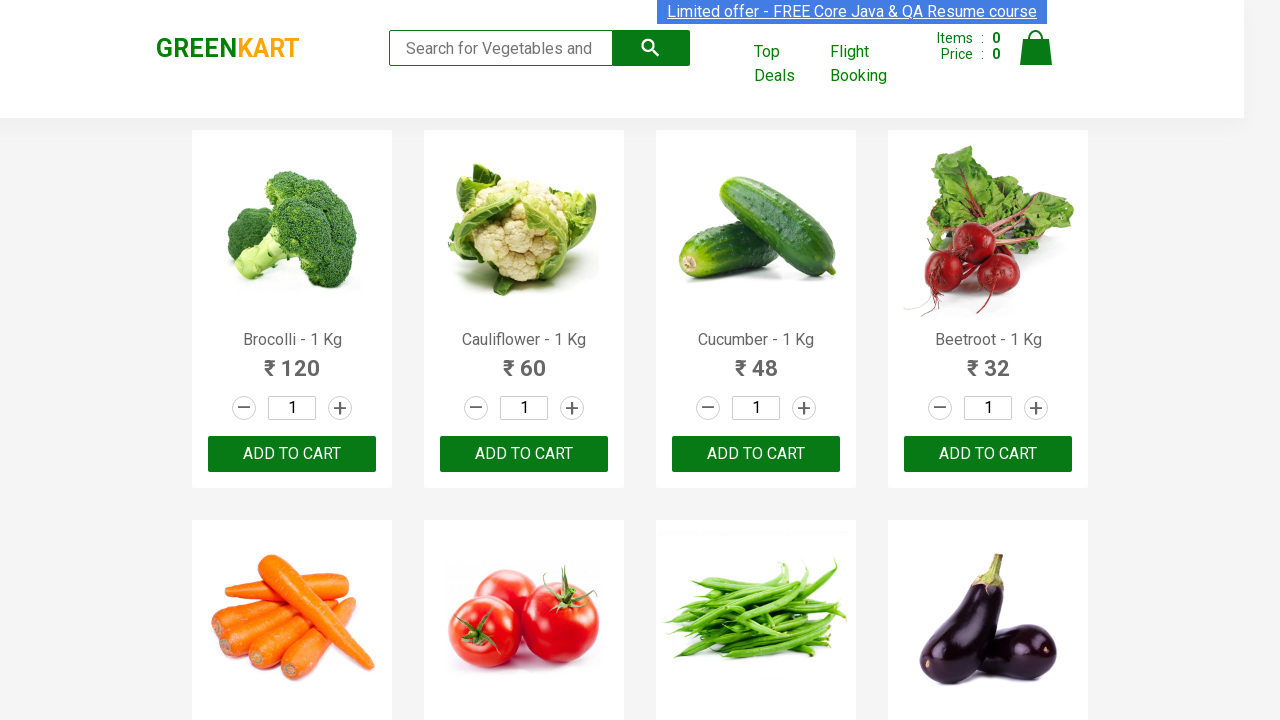

Added Brocolli to cart at (292, 454) on xpath=//div[@class='product-action']/button >> nth=0
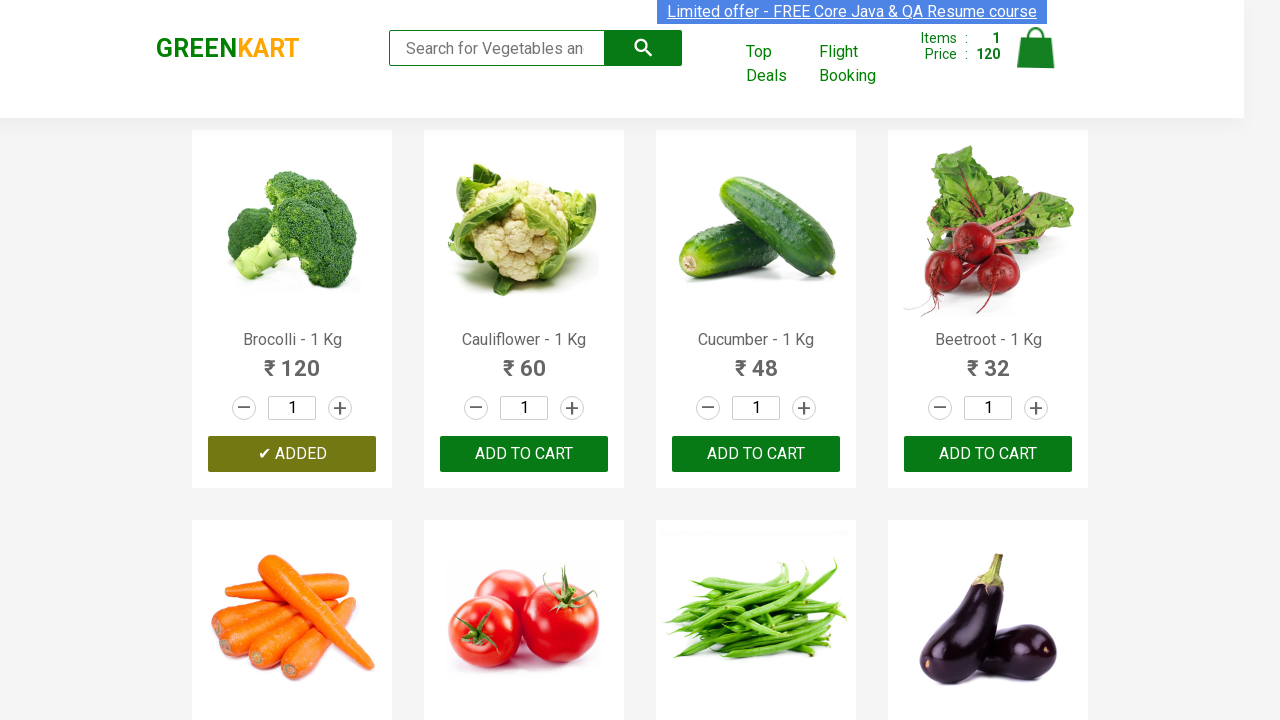

Added Cucumber to cart at (756, 454) on xpath=//div[@class='product-action']/button >> nth=2
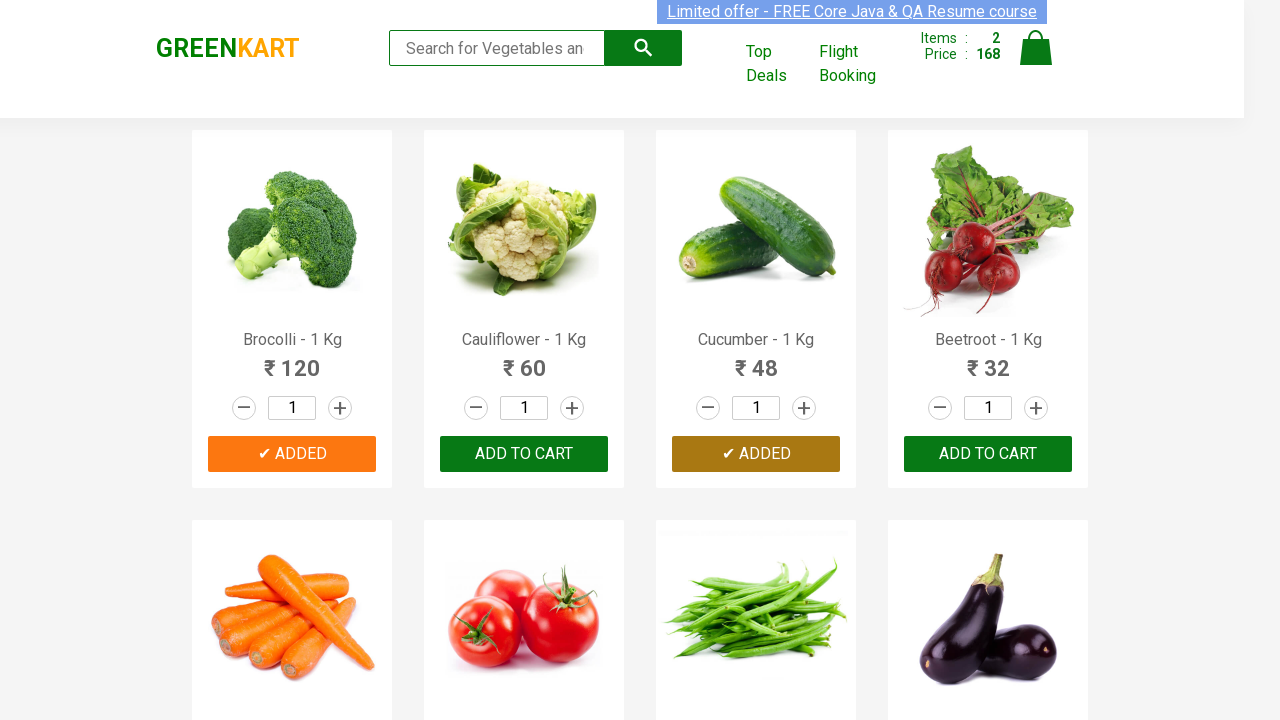

Added Beetroot to cart at (988, 454) on xpath=//div[@class='product-action']/button >> nth=3
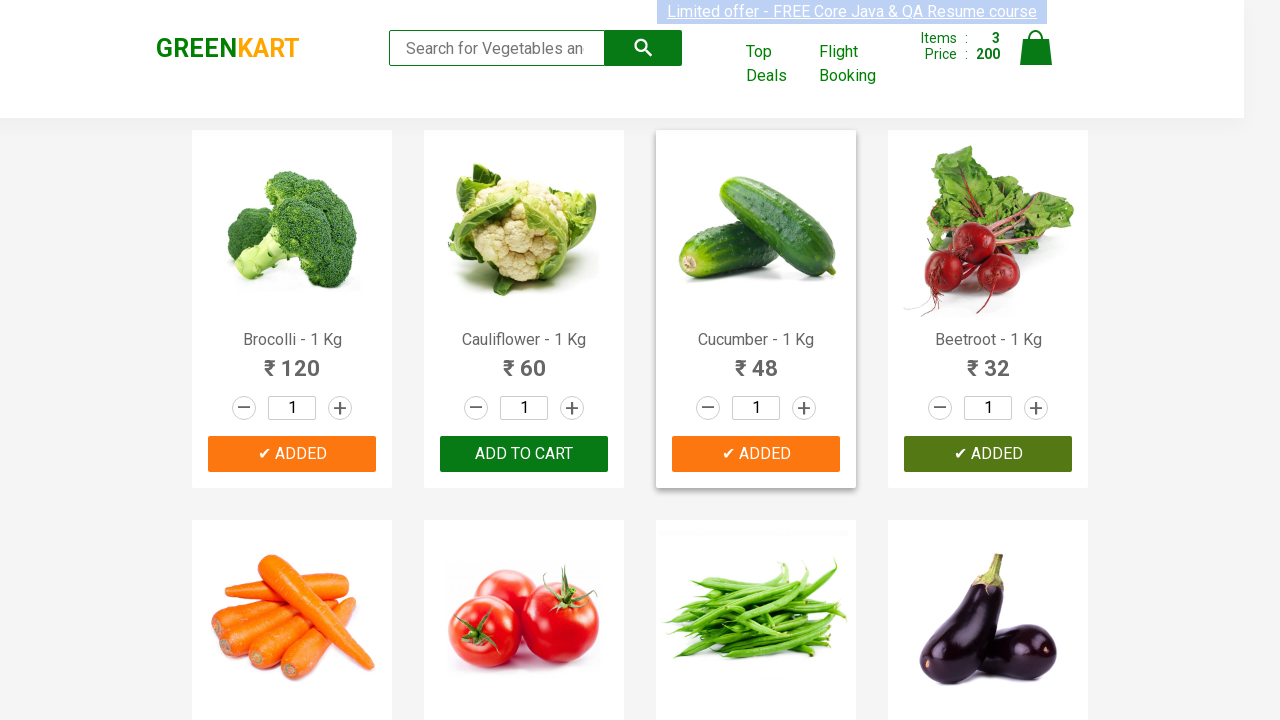

Clicked on cart icon to view cart at (1036, 48) on img[alt='Cart']
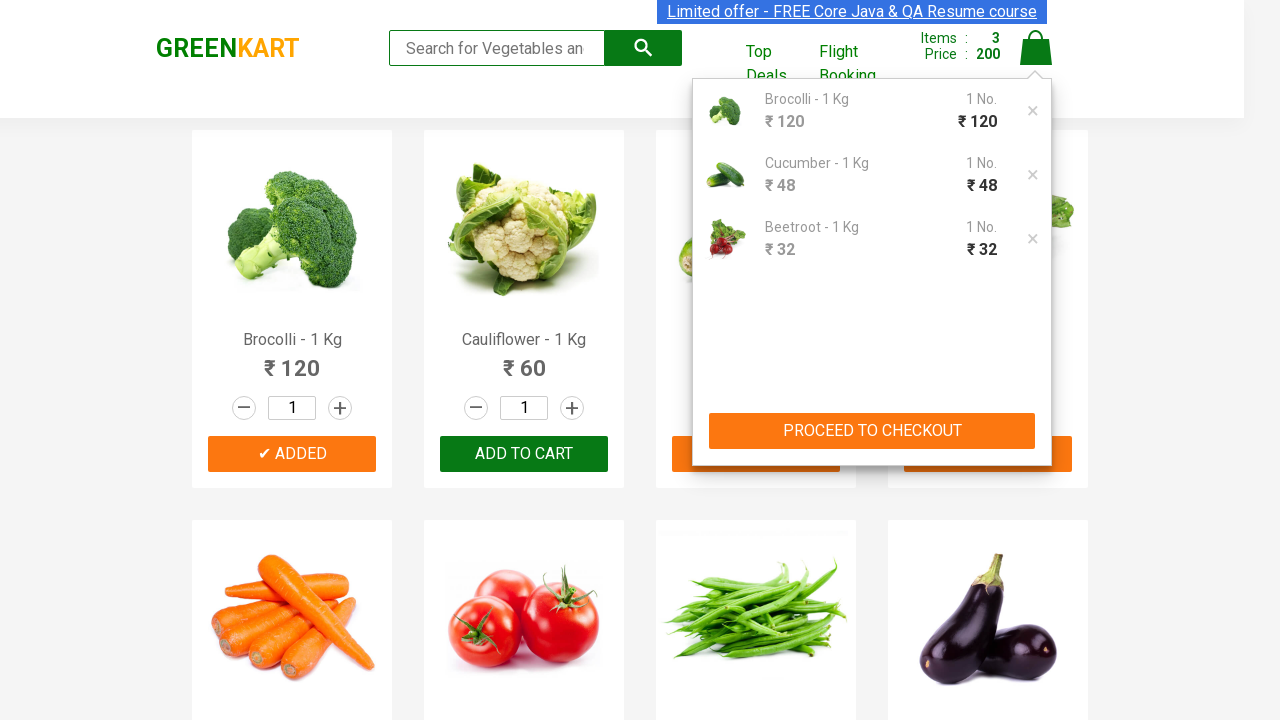

Clicked PROCEED TO CHECKOUT button at (872, 431) on xpath=//button[normalize-space()='PROCEED TO CHECKOUT']
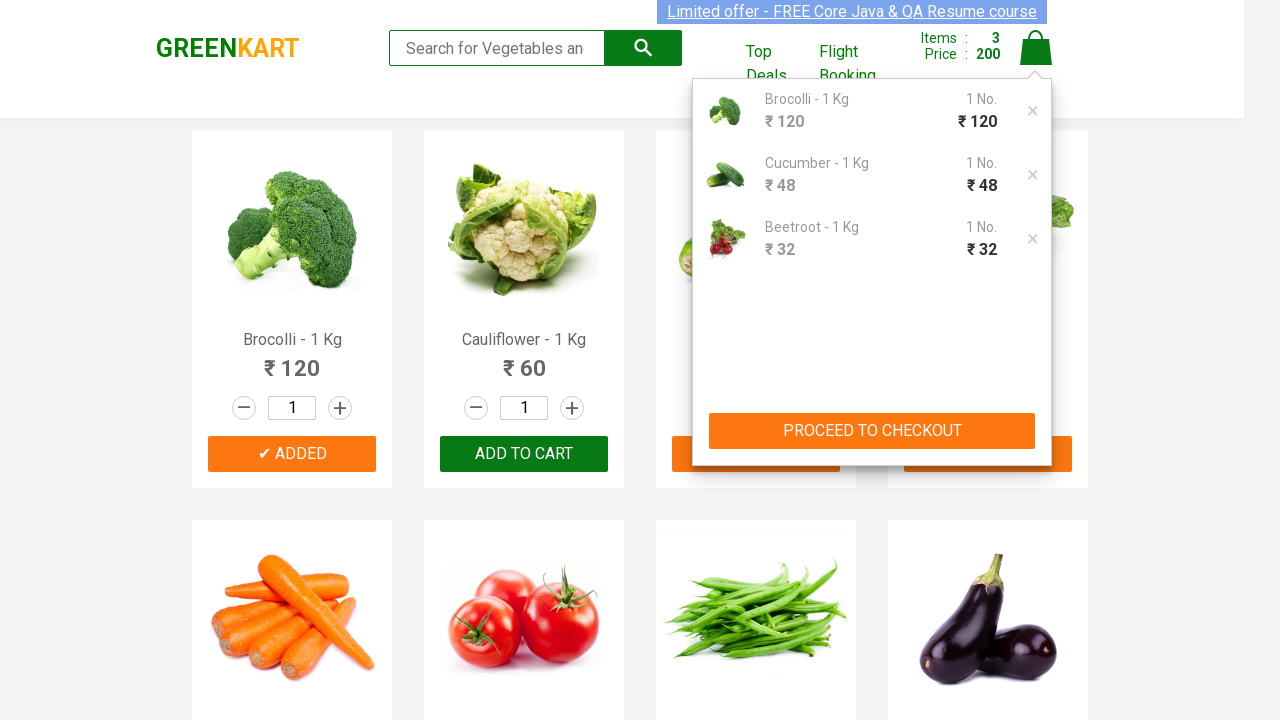

Waited for promo code input field to be visible
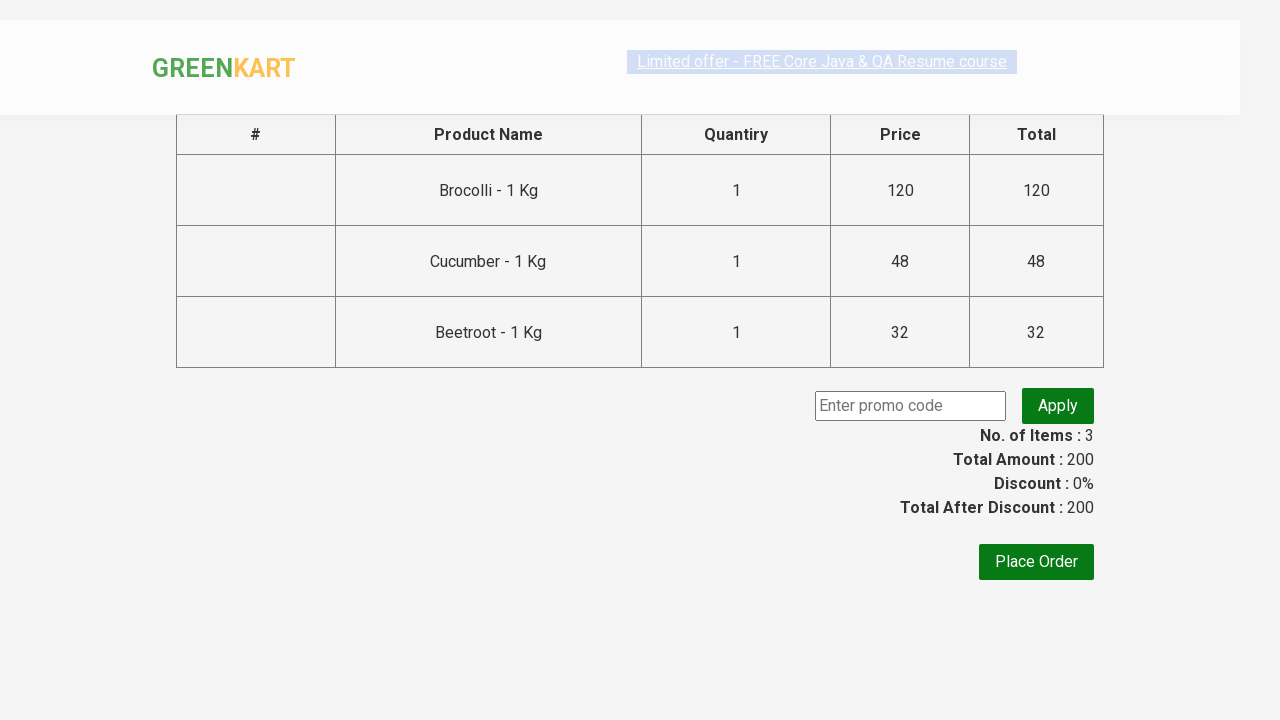

Filled promo code field with 'rahulshettyacademy' on input.promoCode
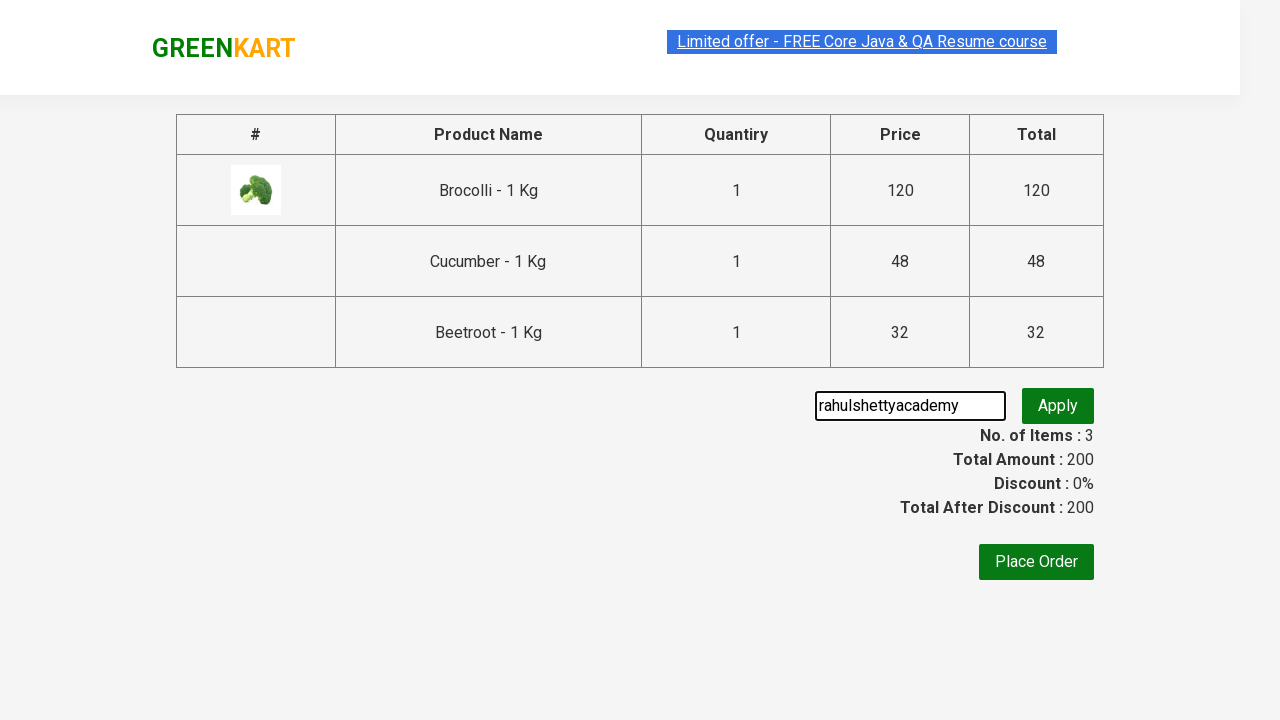

Clicked Apply button to apply promo code at (1058, 406) on button.promoBtn
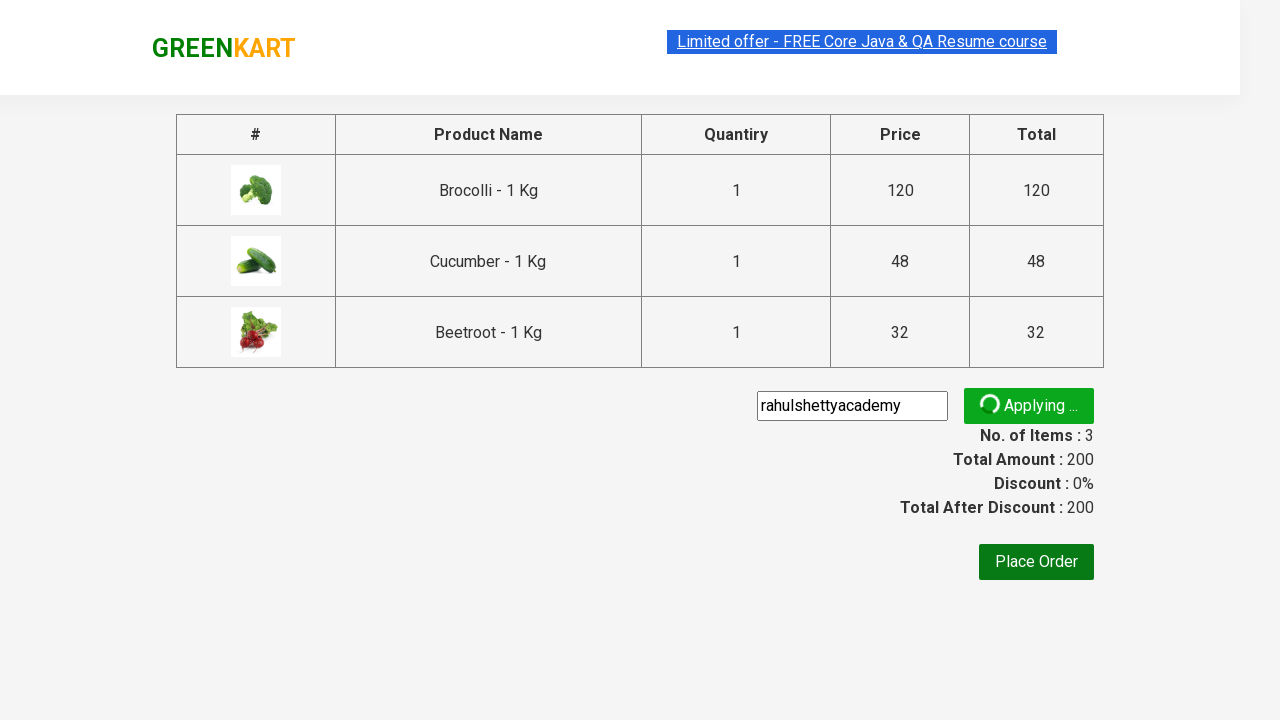

Verified that promo code was successfully applied
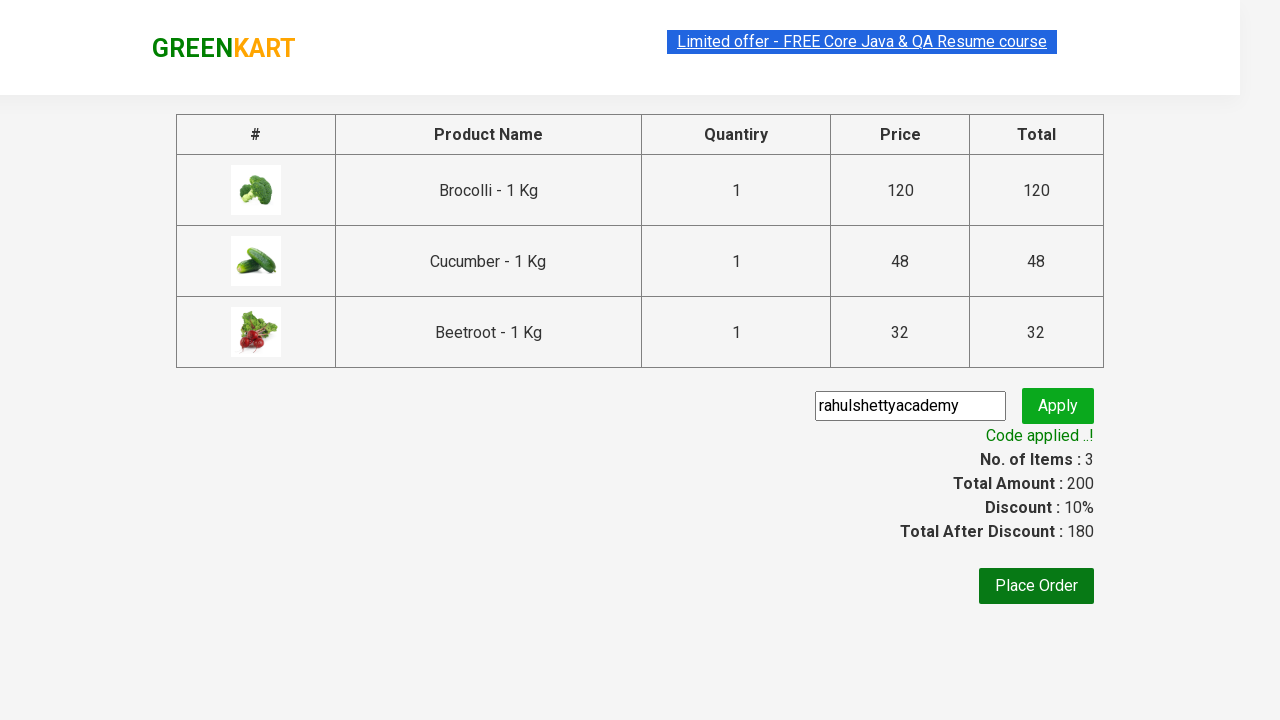

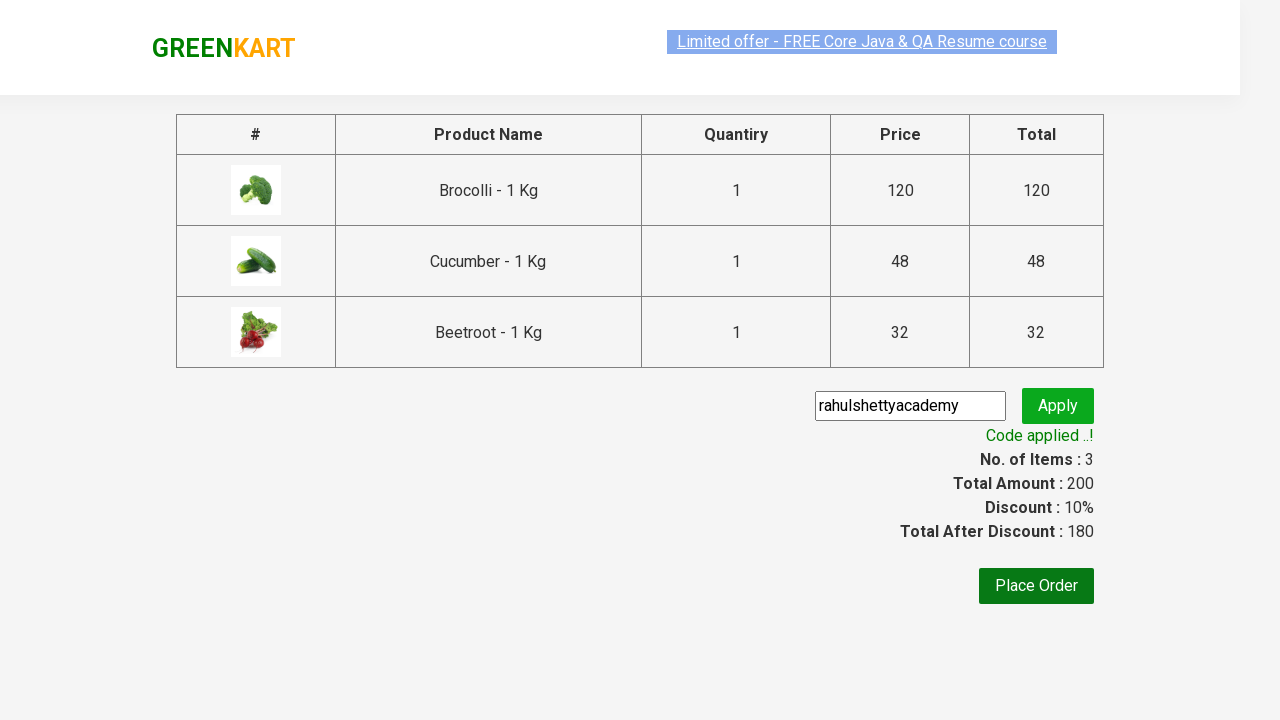